Tests dynamic loading functionality by clicking a start button and waiting for hidden content to become visible, then verifying the displayed text.

Starting URL: https://the-internet.herokuapp.com/dynamic_loading/1

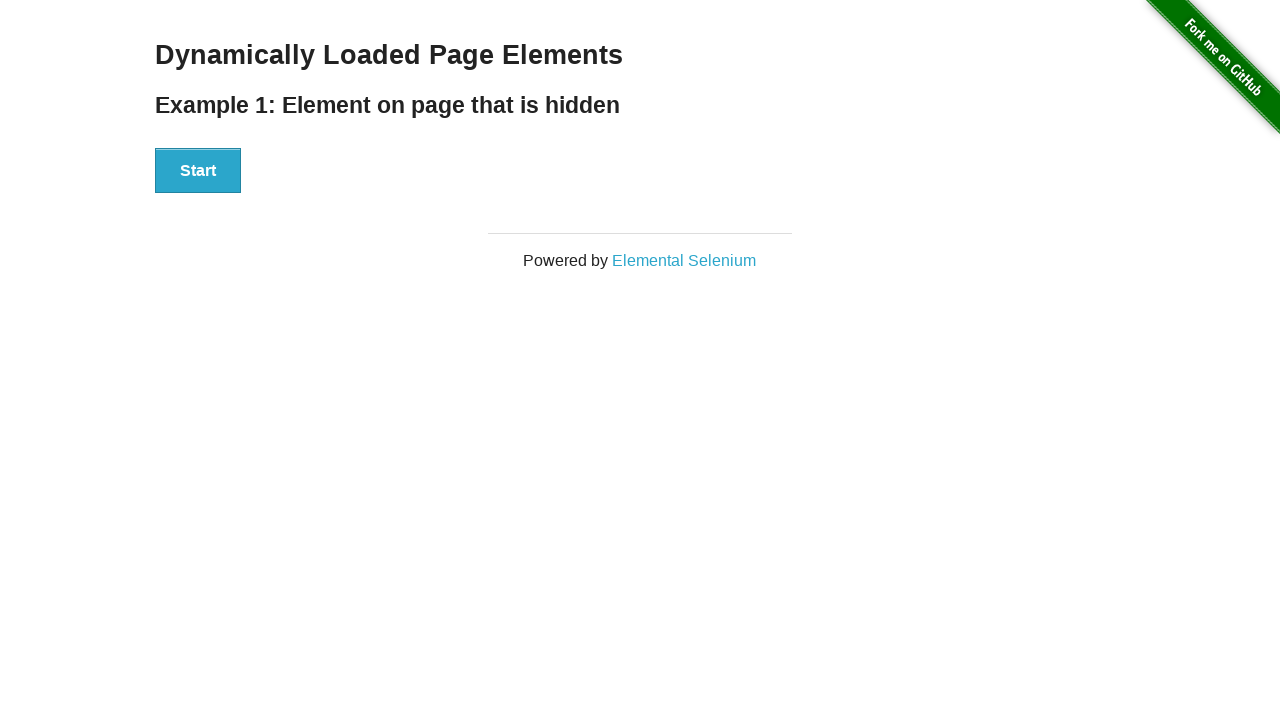

Clicked start button to trigger dynamic loading at (198, 171) on div#start button
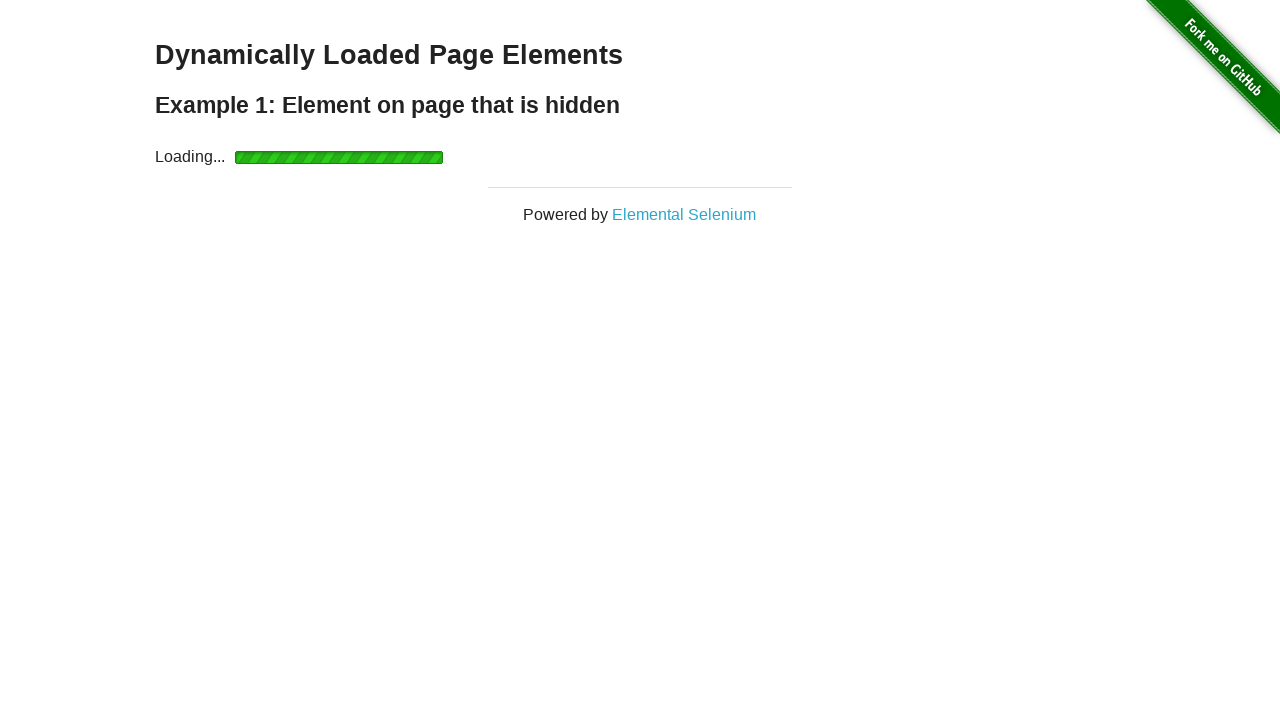

Waited for hidden content to become visible
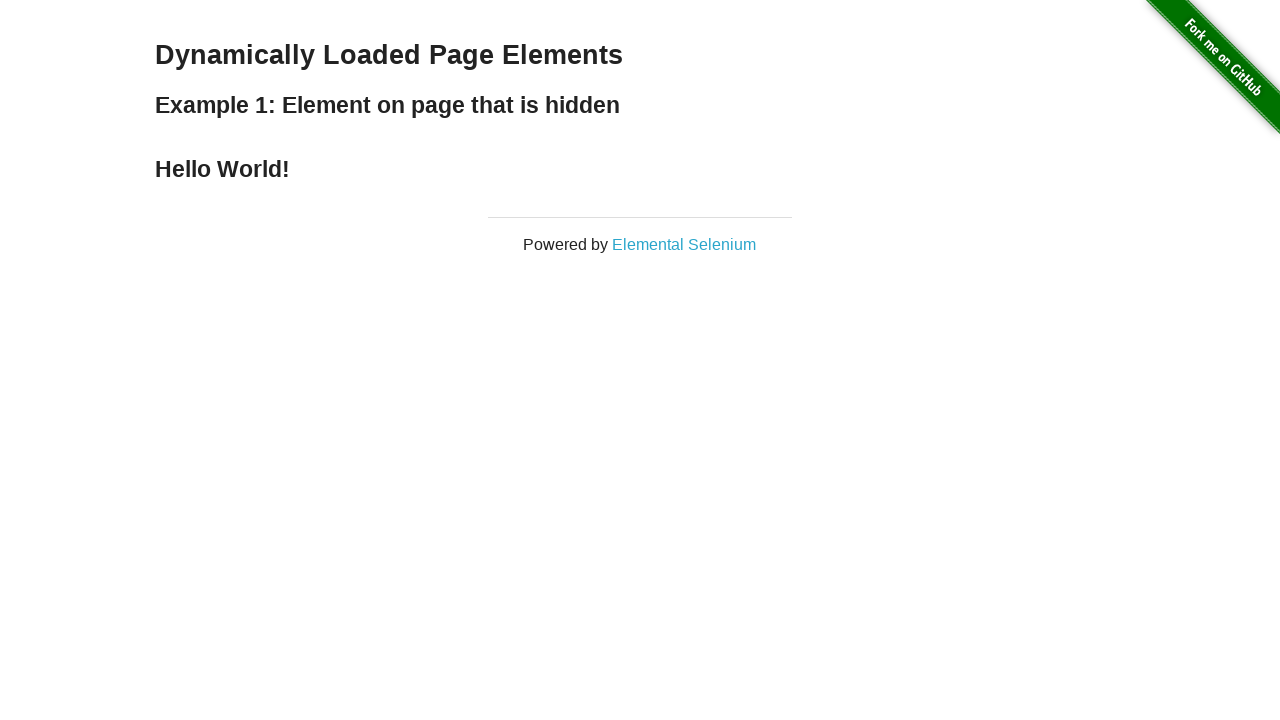

Located the finish heading element
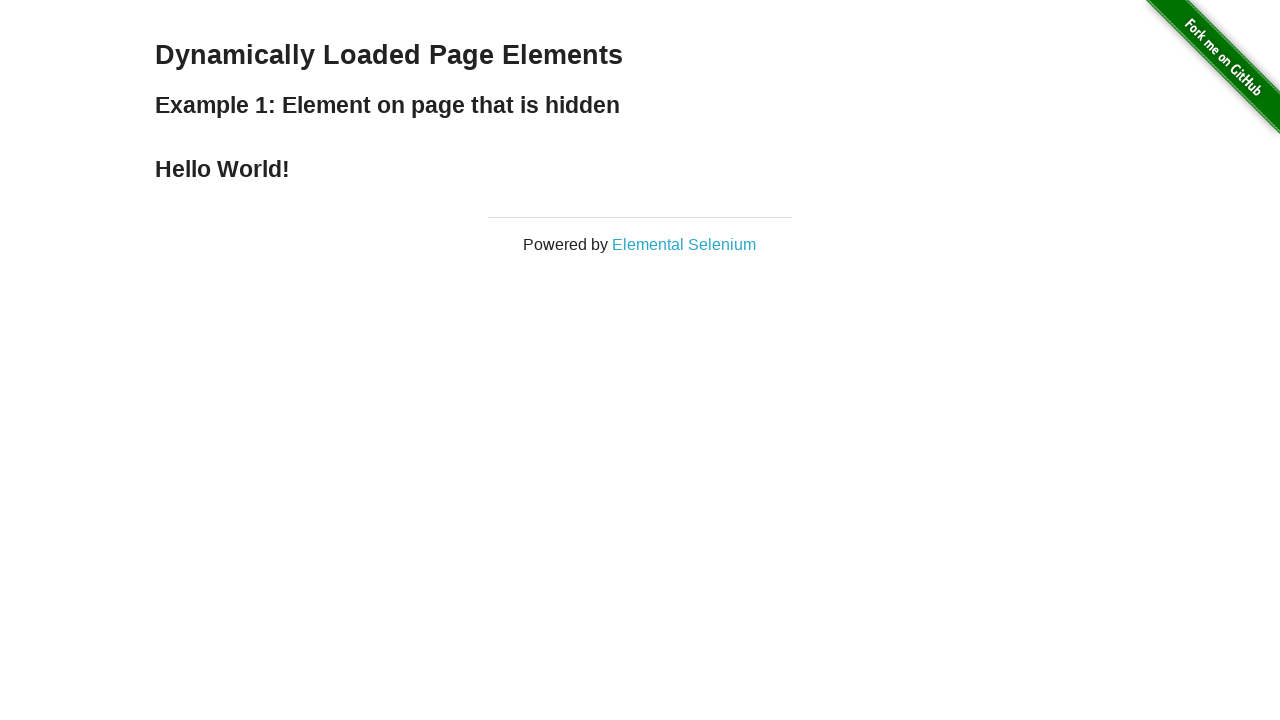

Confirmed finish heading is visible
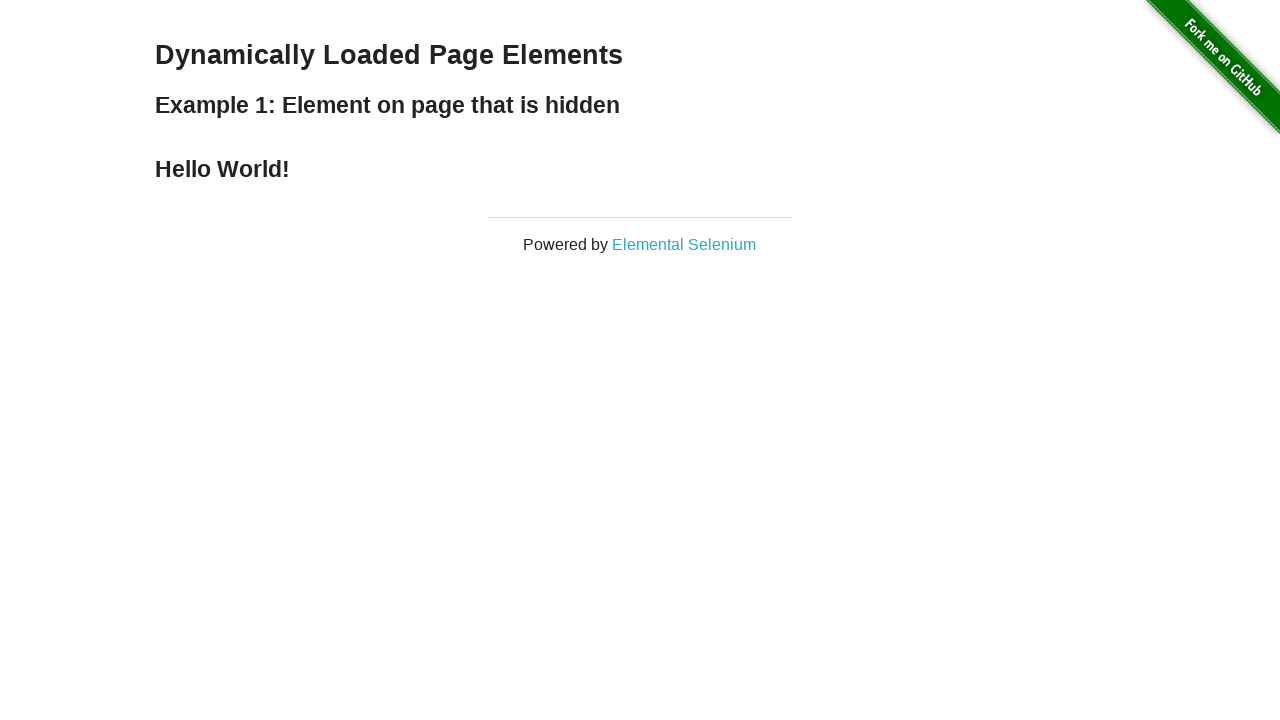

Retrieved text content: Hello World!
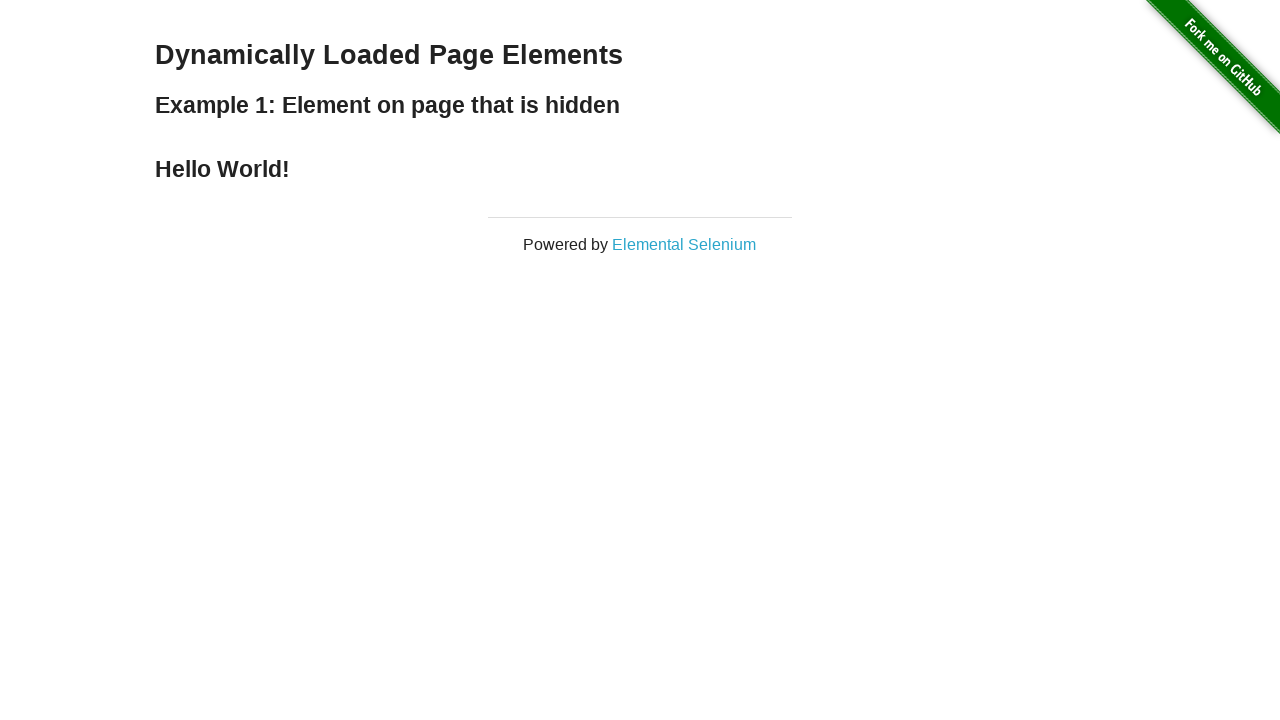

Printed final visible word: Hello World!
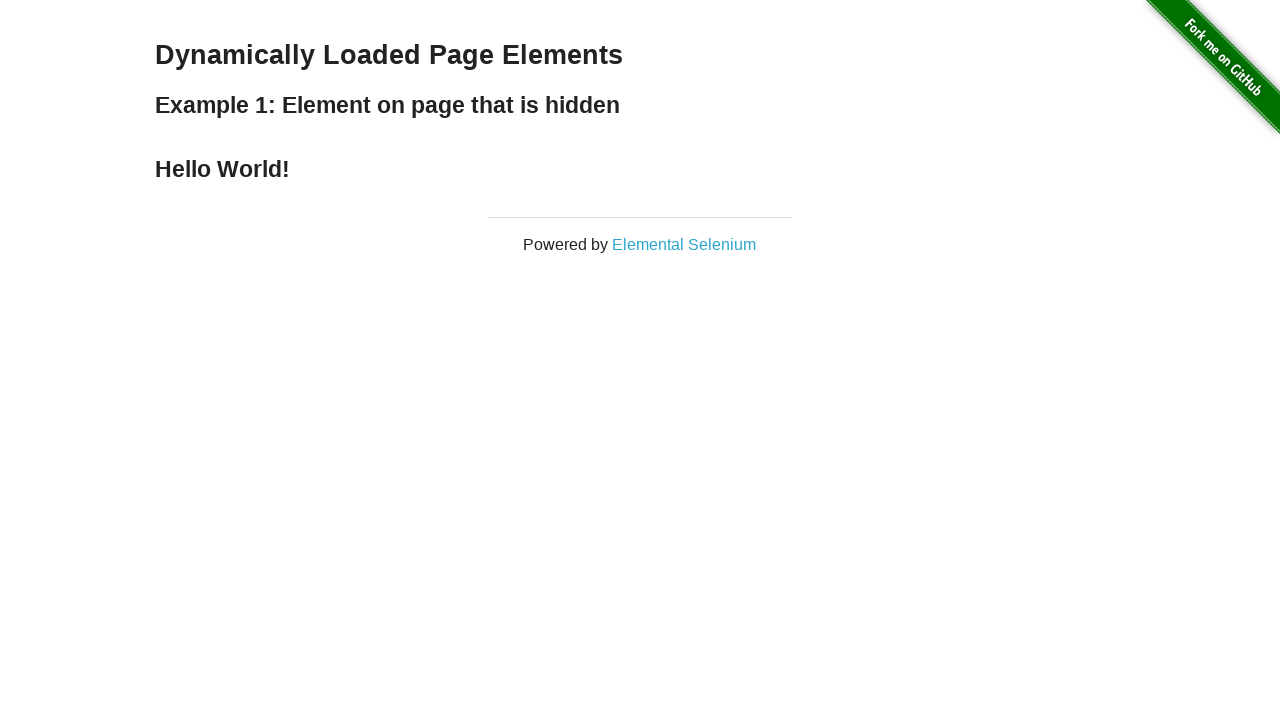

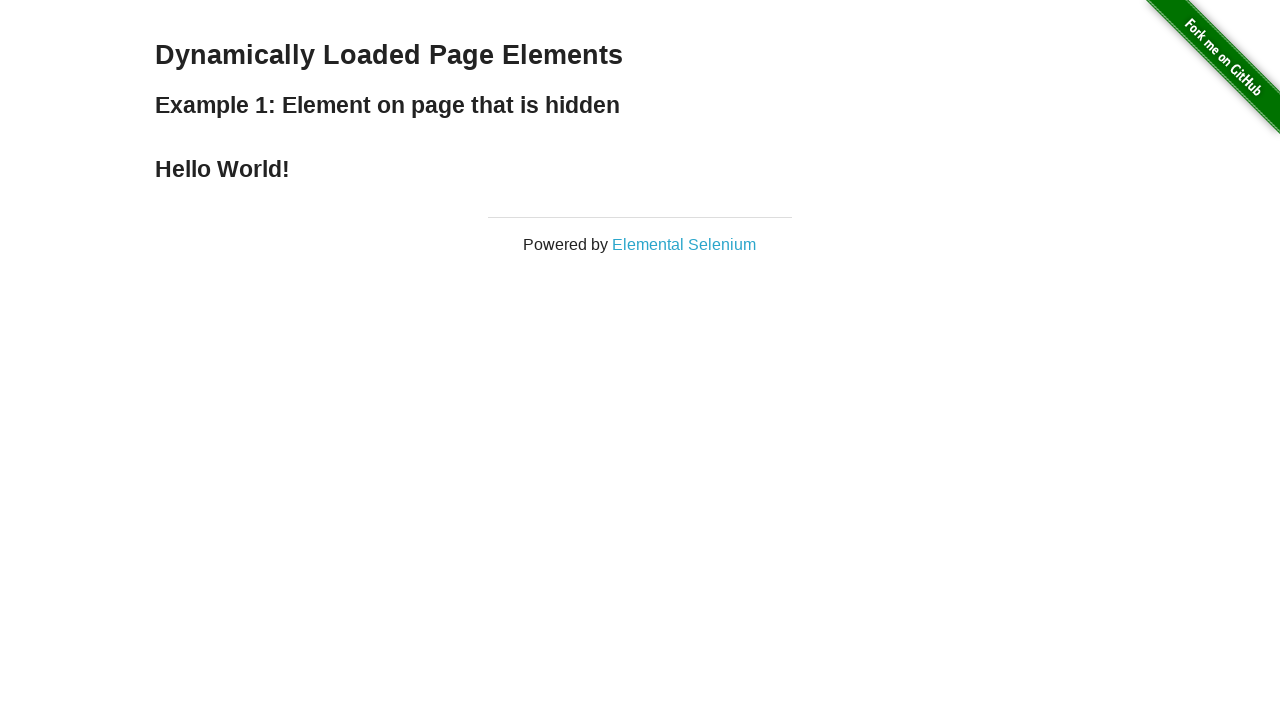